Tests drag-and-drop by offset action by dragging element 'box A' to target element's offset position

Starting URL: https://crossbrowsertesting.github.io/drag-and-drop

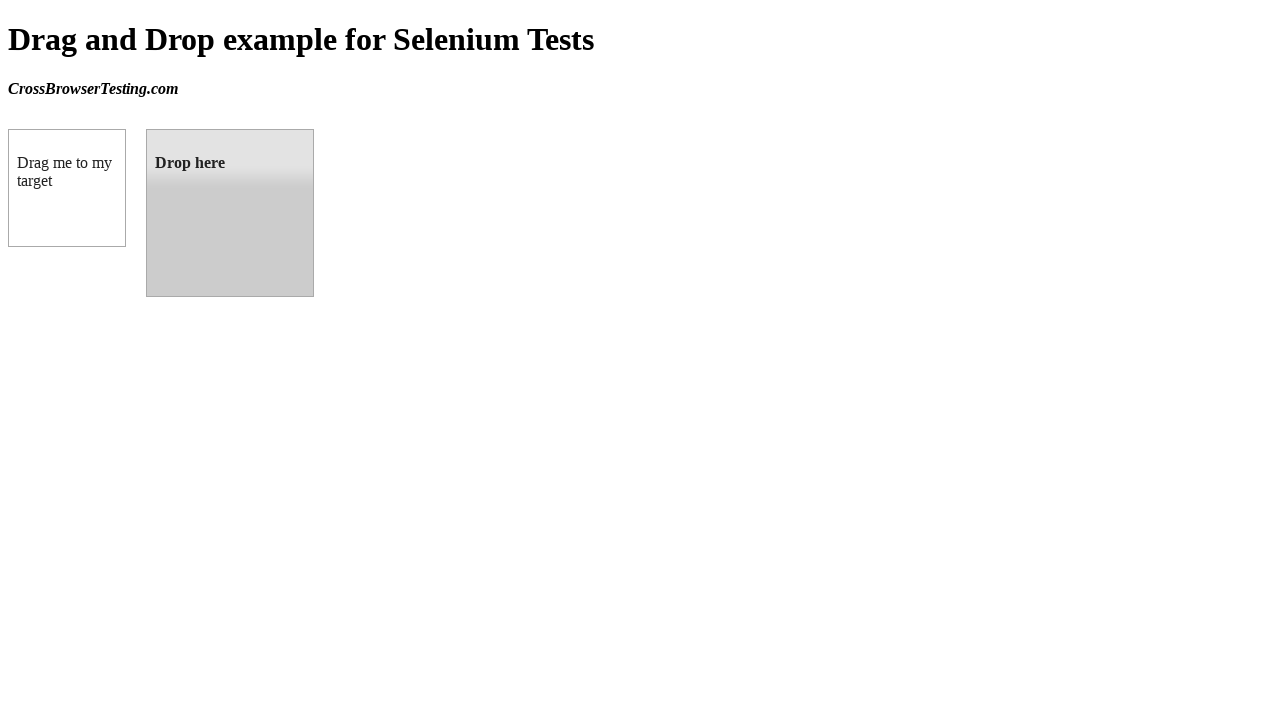

Located 'box A' (draggable element)
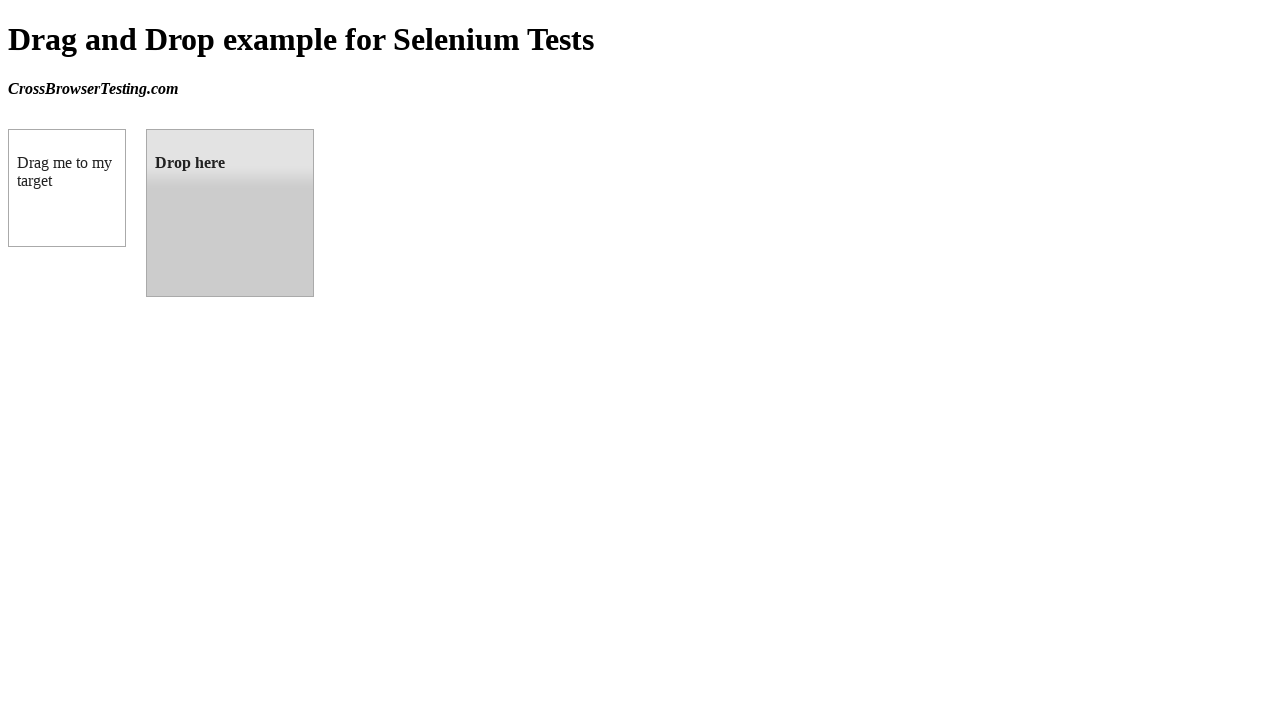

Located 'box B' (droppable target element)
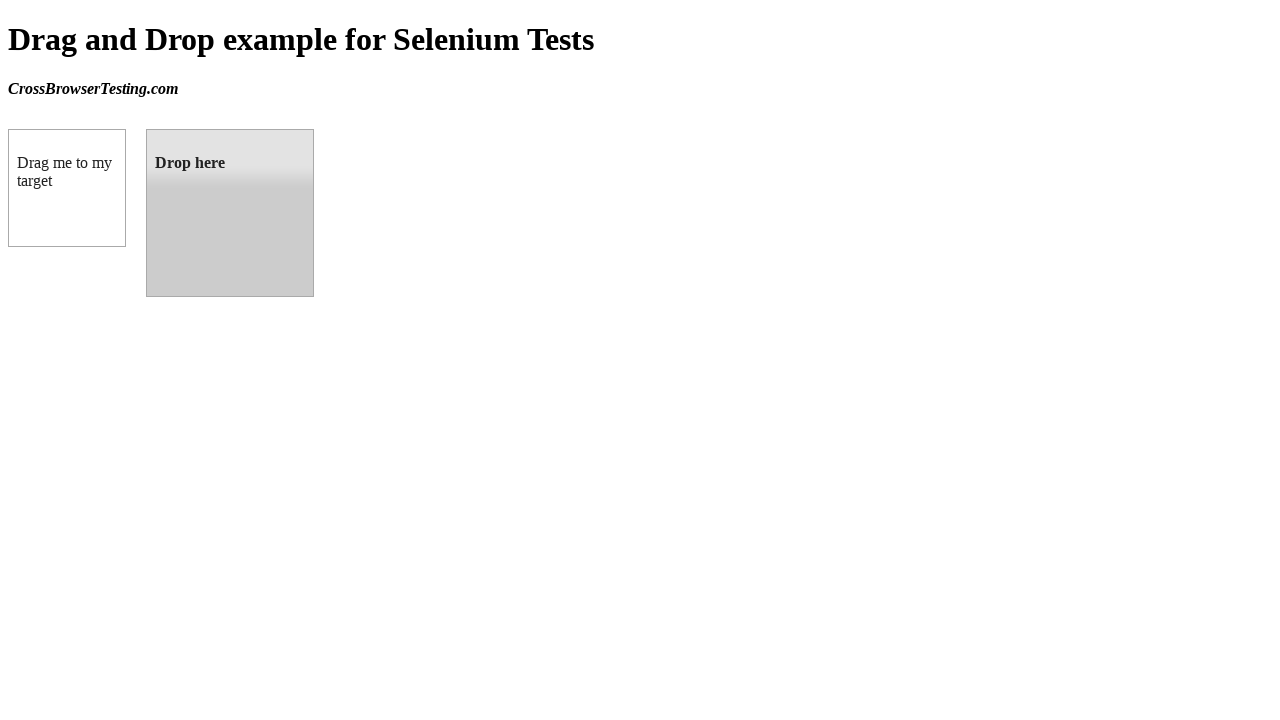

Retrieved target element's bounding box coordinates
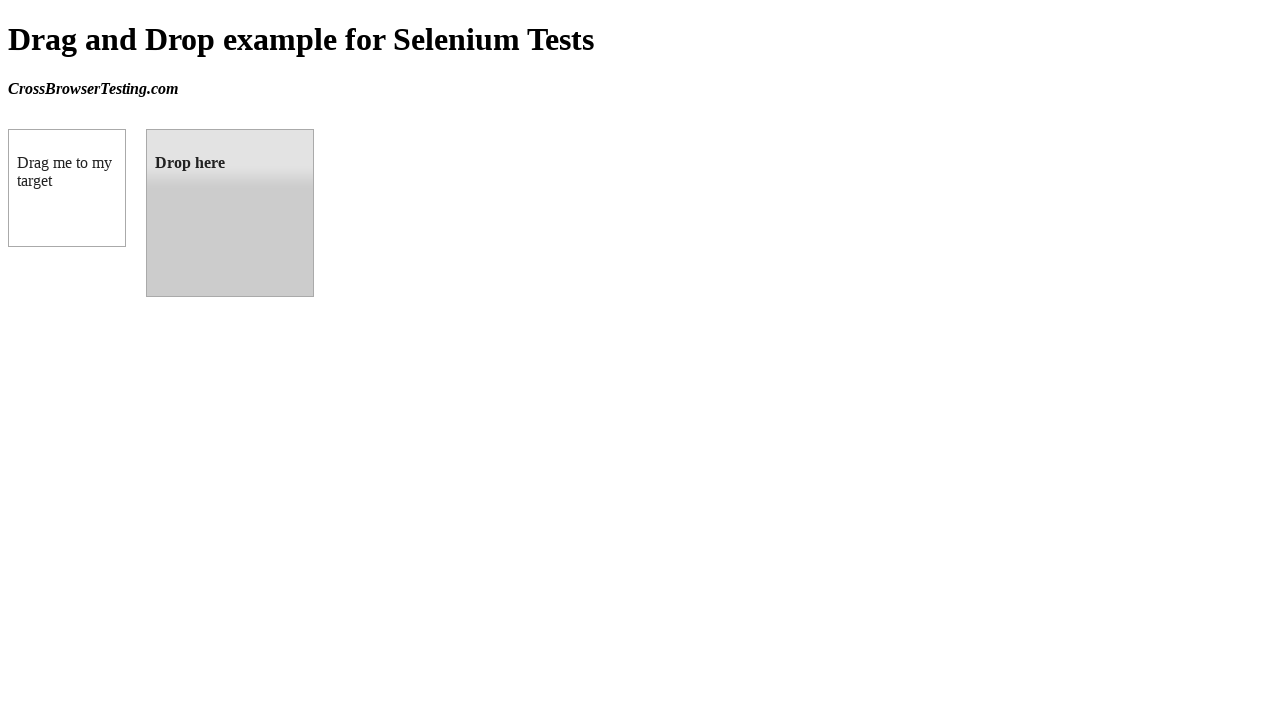

Dragged 'box A' to 'box B' target position at (230, 213)
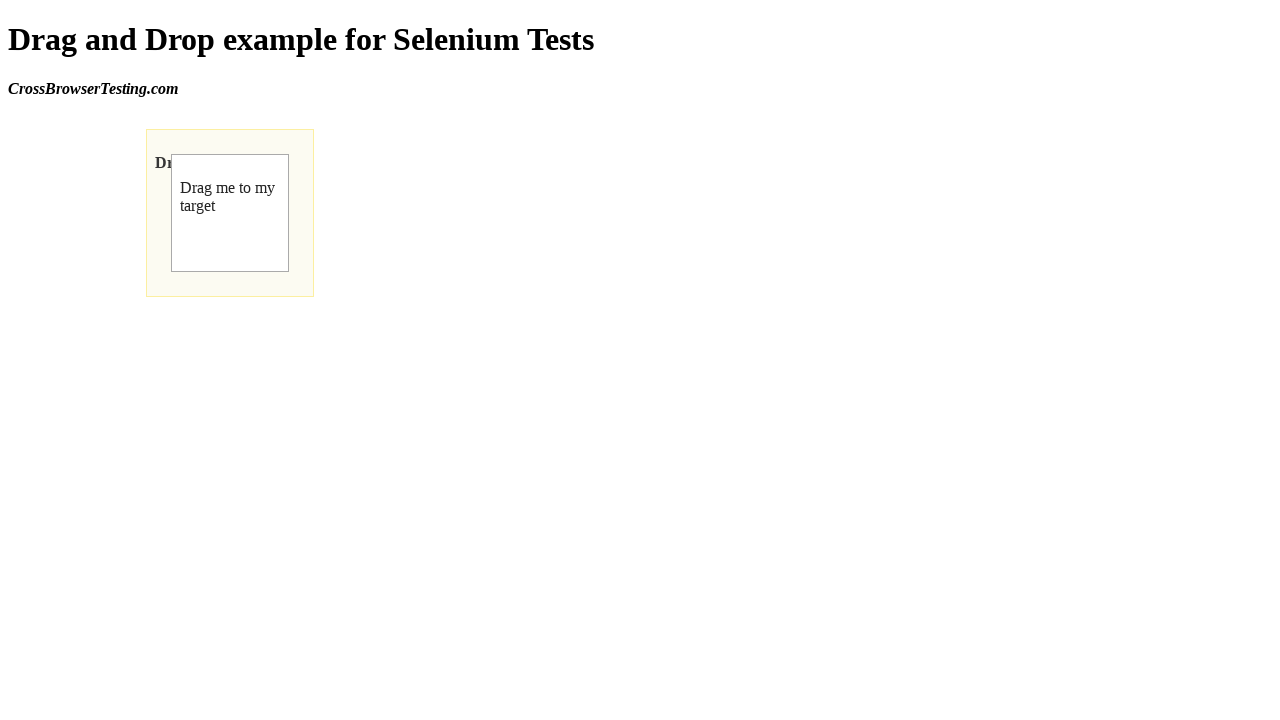

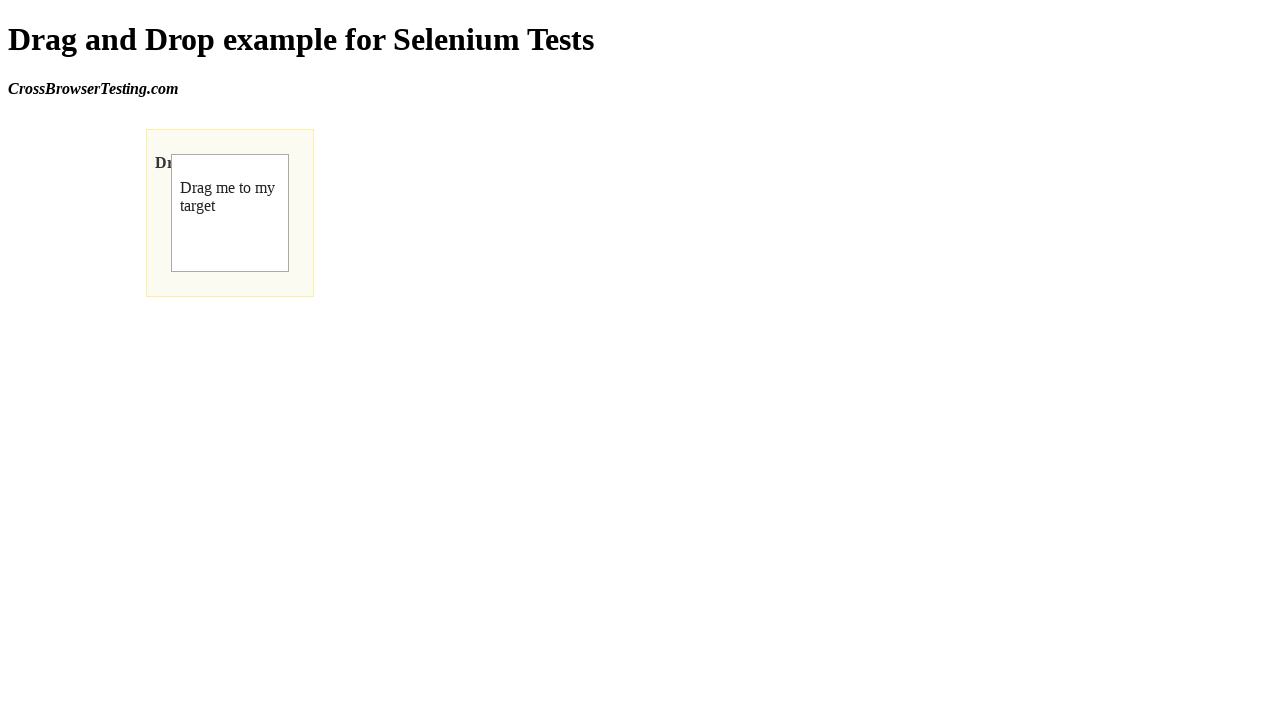